Verifies that the six cards on the homepage display the correct titles: Elements, Forms, Alerts Frame & Windows, Widgets, Interactions, and Book Store Application.

Starting URL: https://demoqa.com

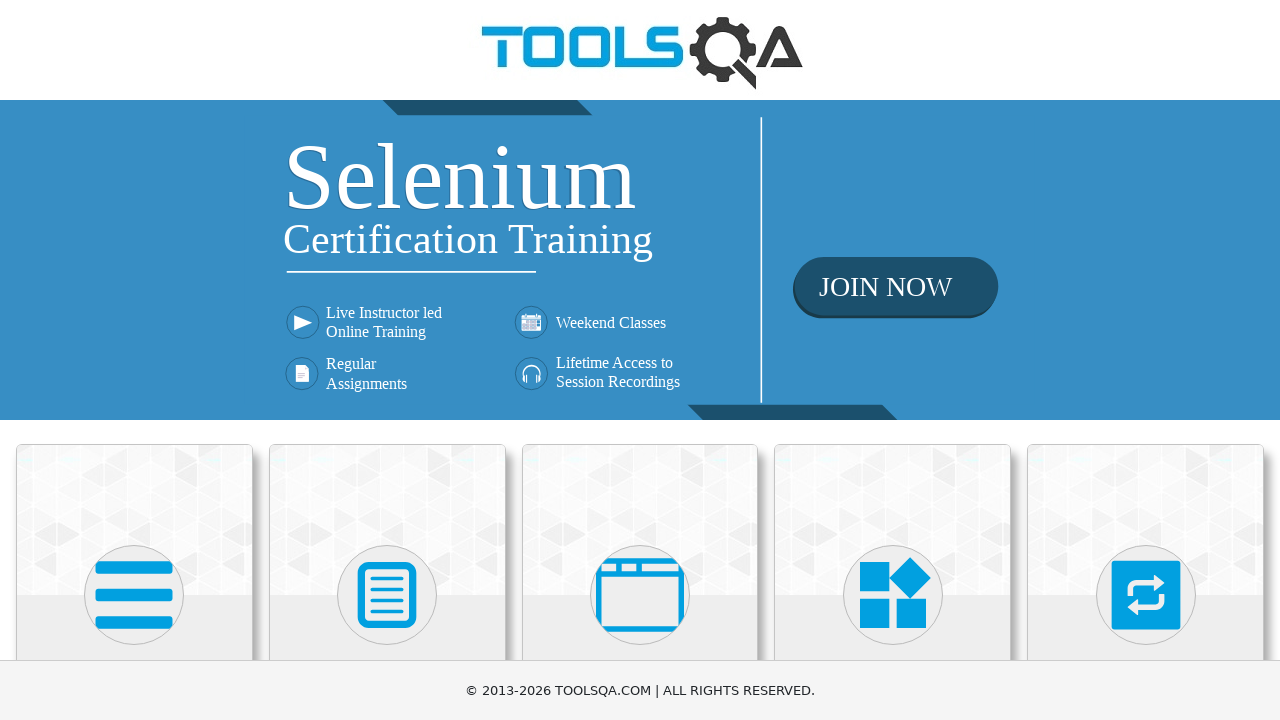

Navigated to https://demoqa.com
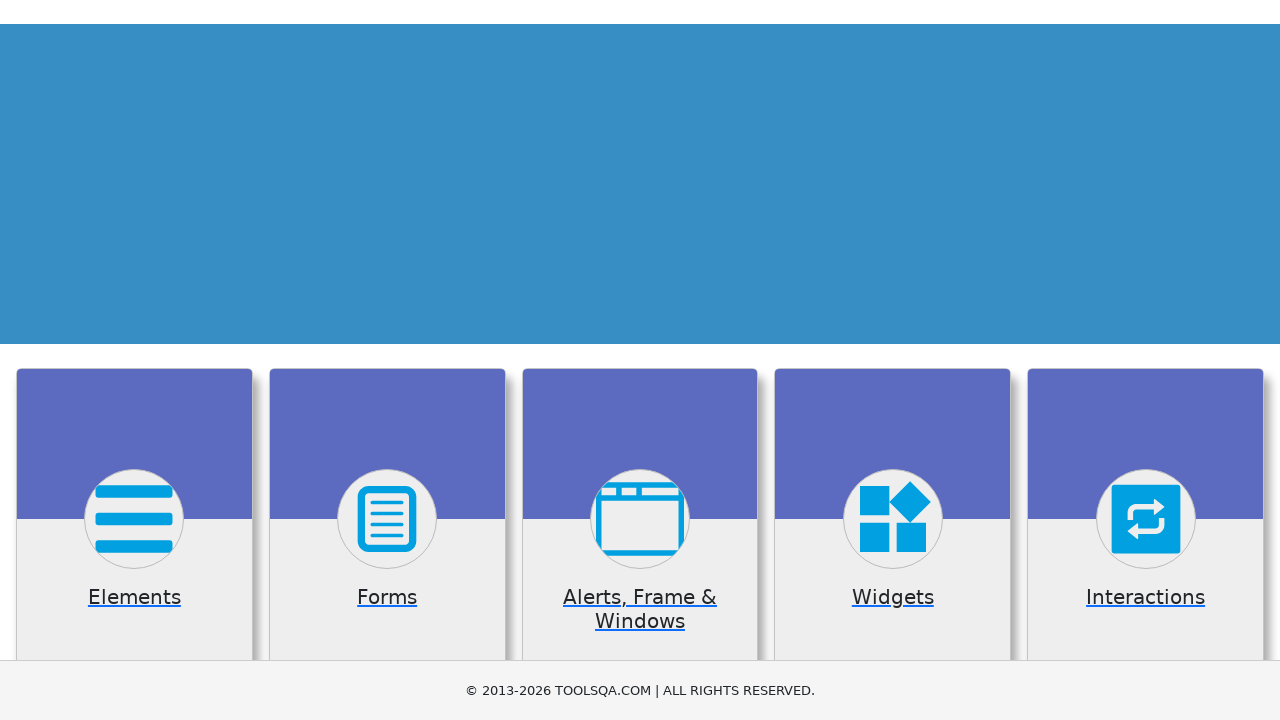

Verified card 1 displays correct title: 'Elements'
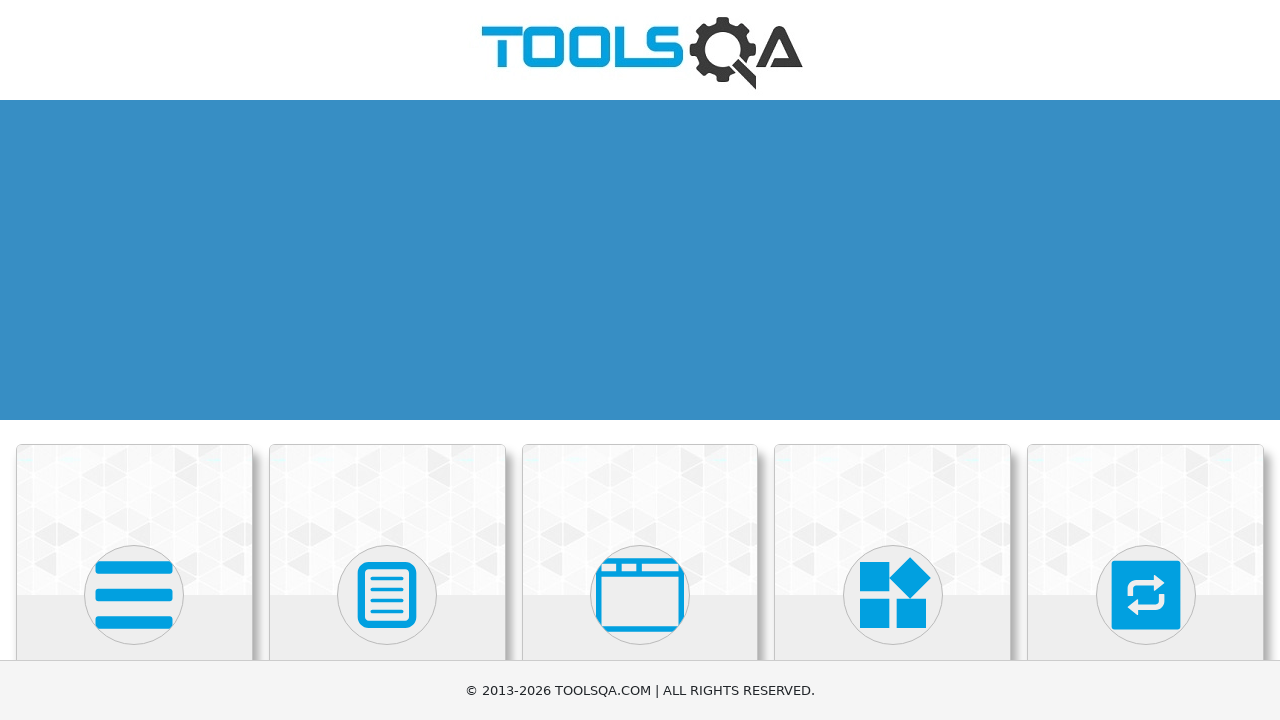

Verified card 2 displays correct title: 'Forms'
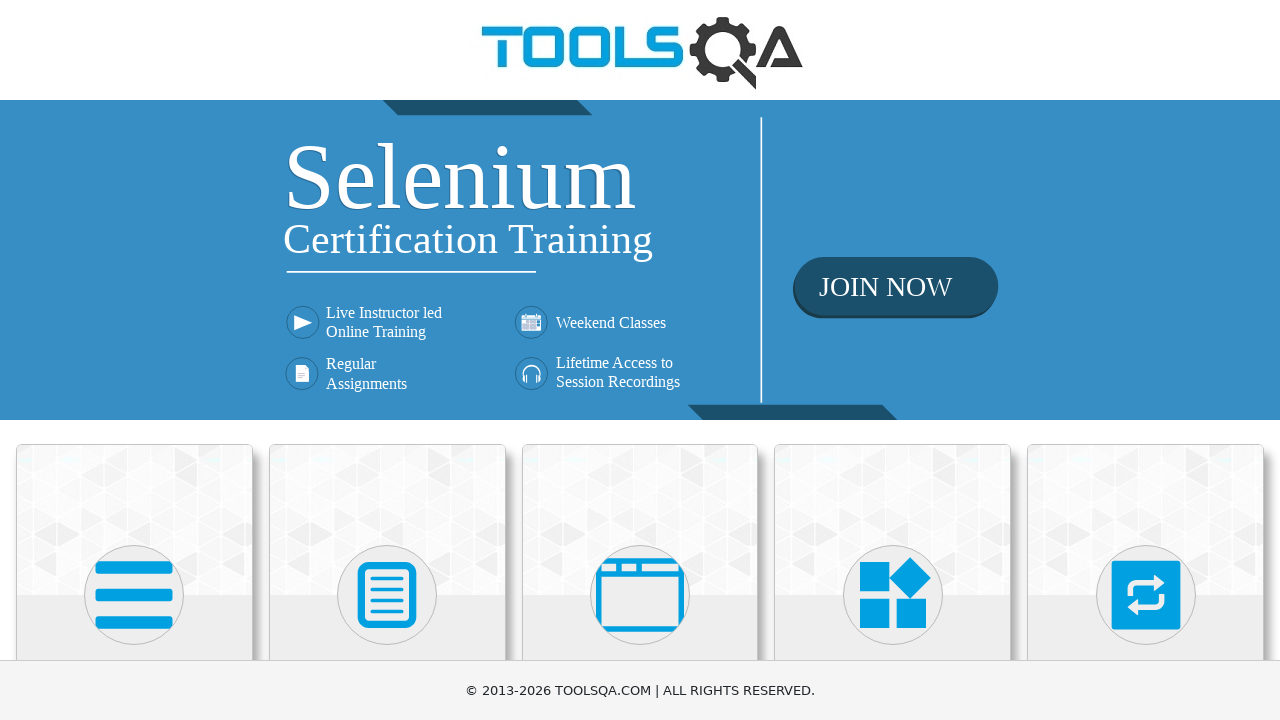

Verified card 3 displays correct title: 'Alerts, Frame & Windows'
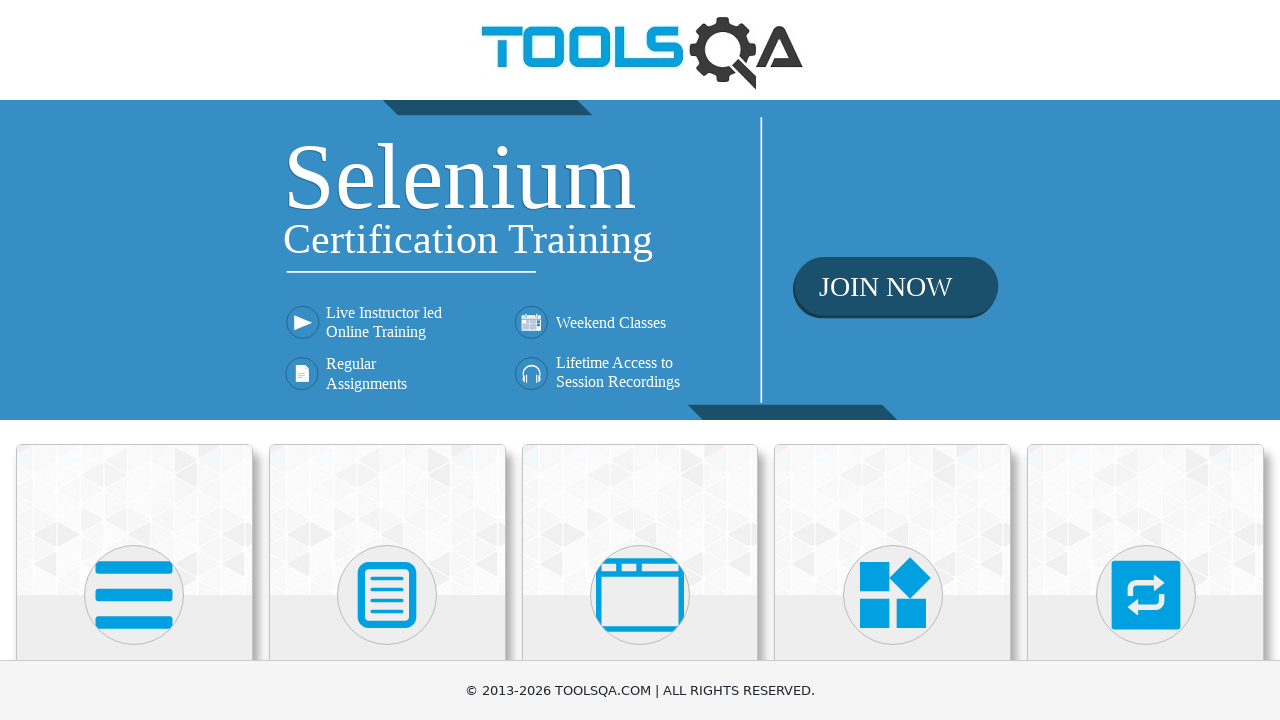

Verified card 4 displays correct title: 'Widgets'
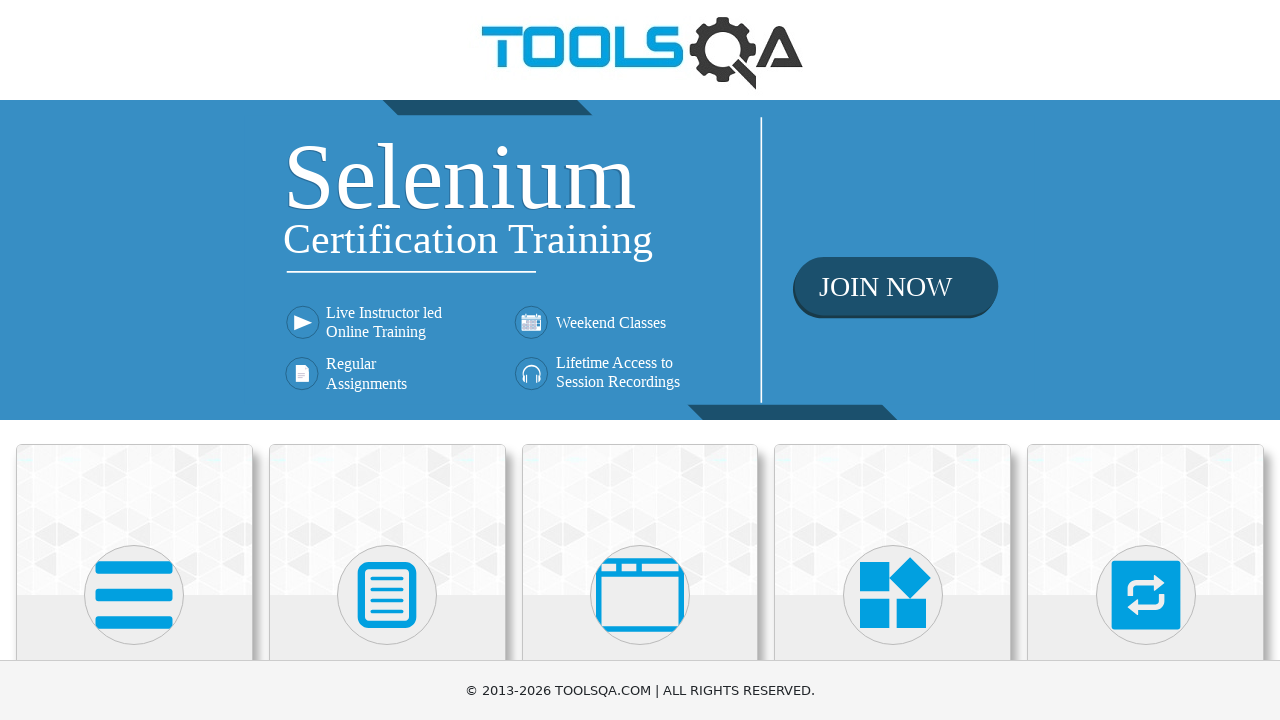

Verified card 5 displays correct title: 'Interactions'
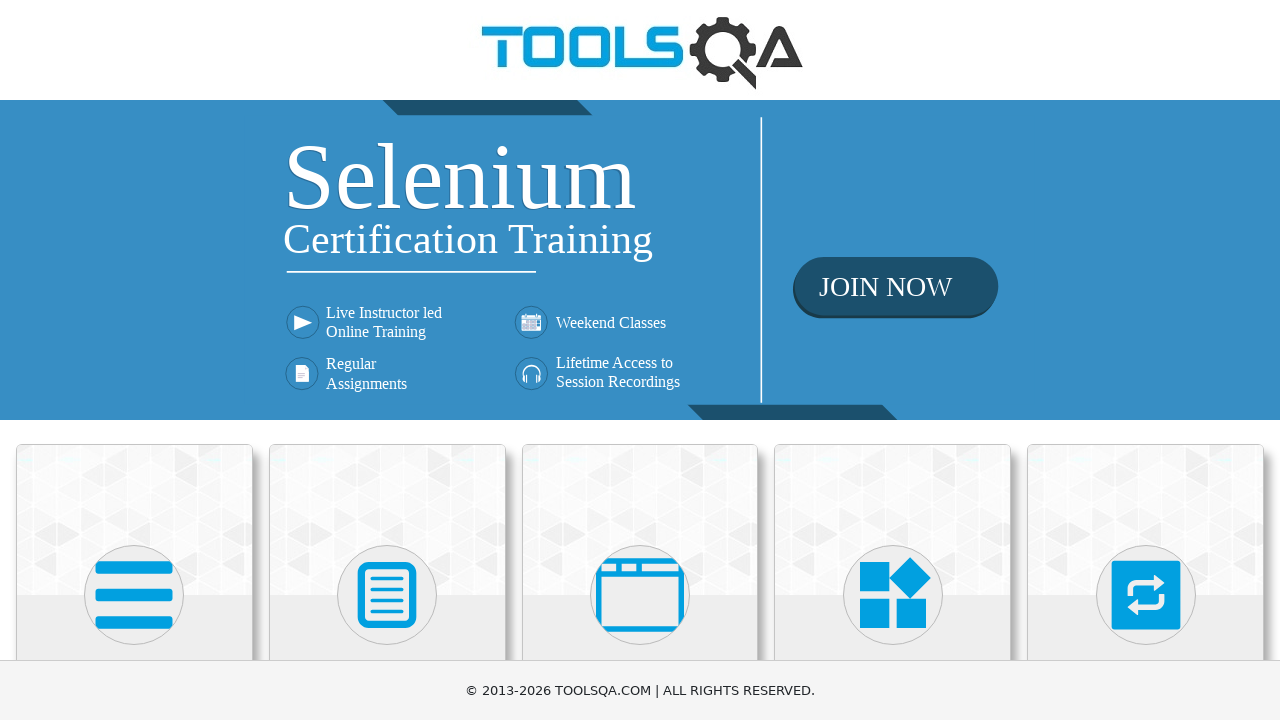

Verified card 6 displays correct title: 'Book Store Application'
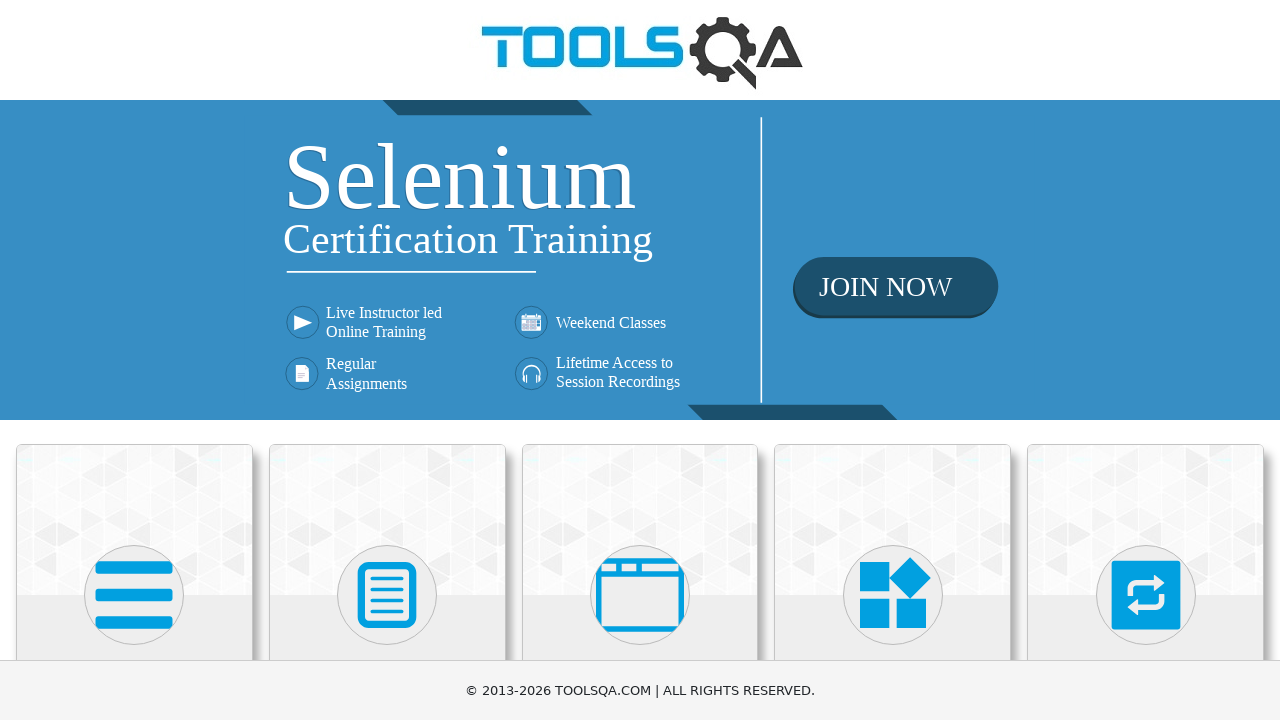

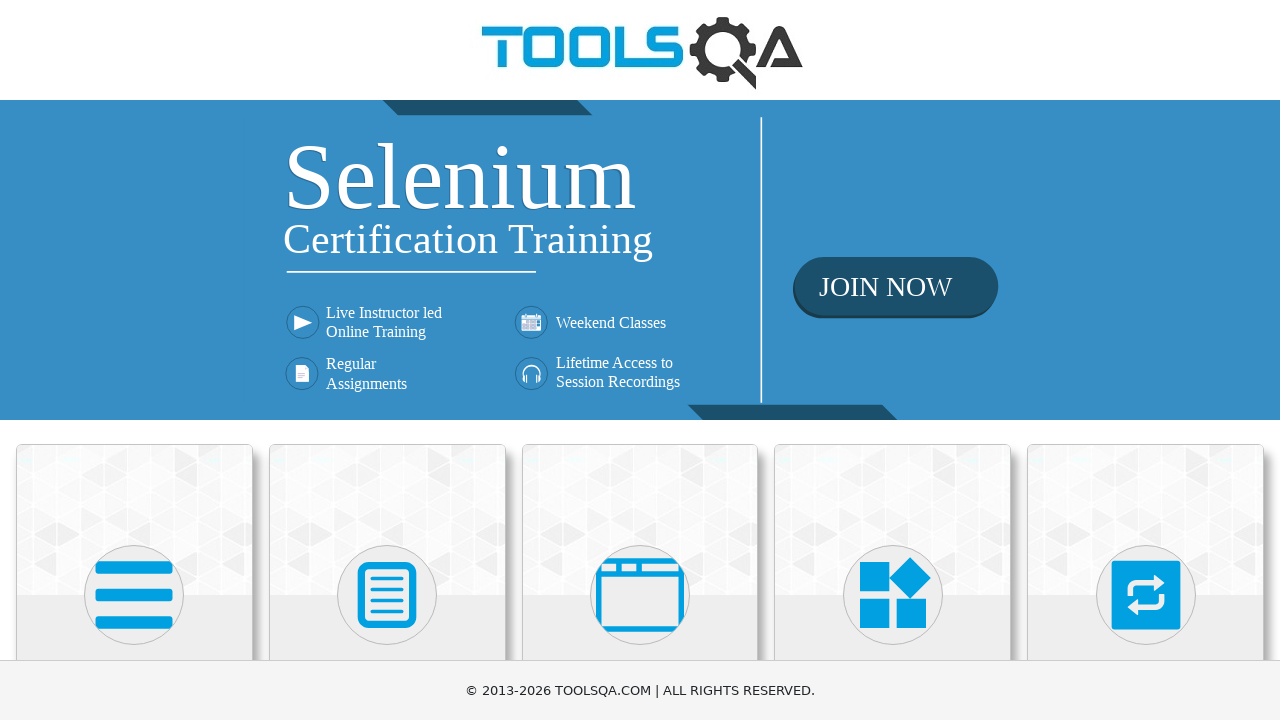